Tests flight booking functionality by selecting departure city (São Paulo) and destination city (Berlin), then clicking Find Flights button to navigate to the reservation page

Starting URL: https://blazedemo.com/

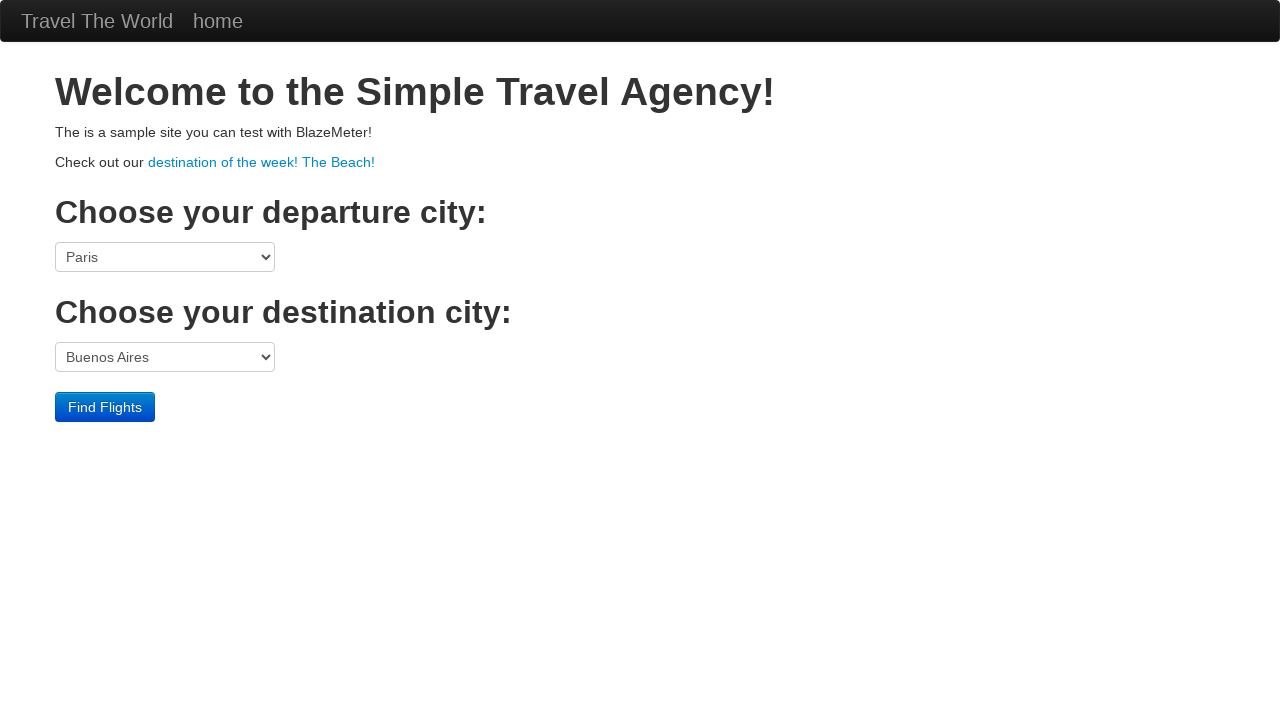

Clicked origin city dropdown at (165, 257) on select[name='fromPort']
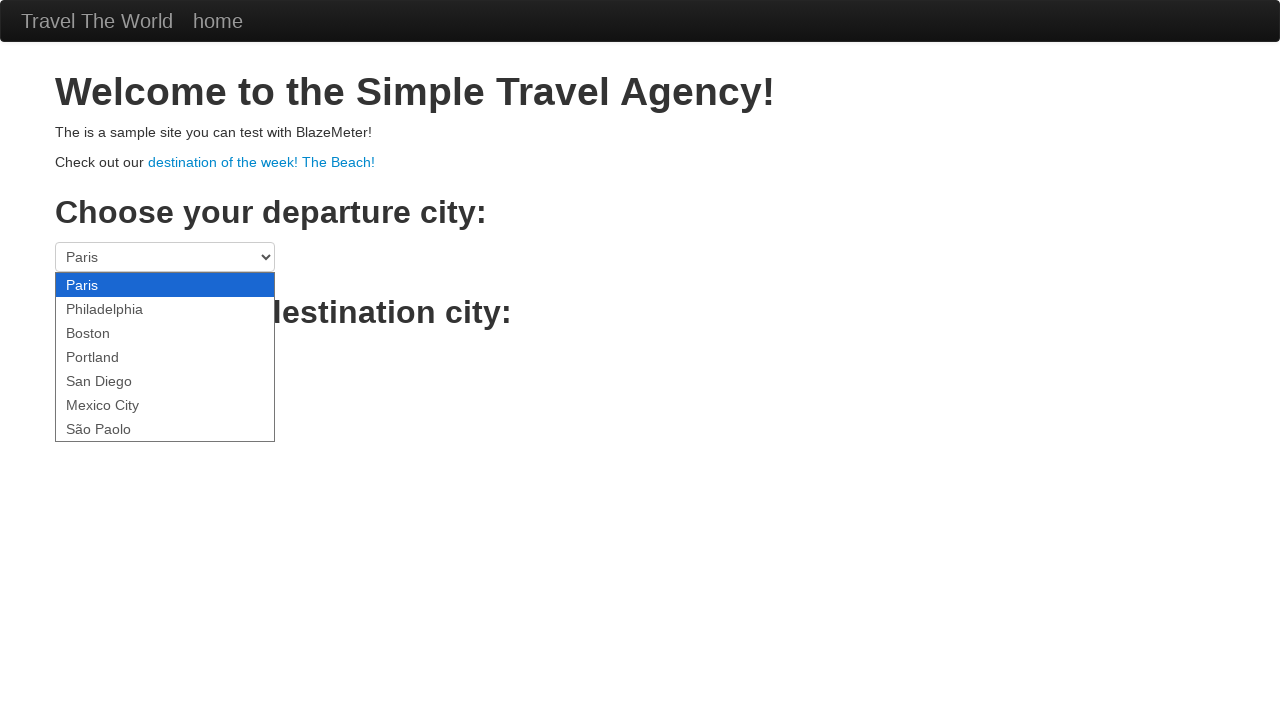

Selected São Paolo as departure city on select[name='fromPort']
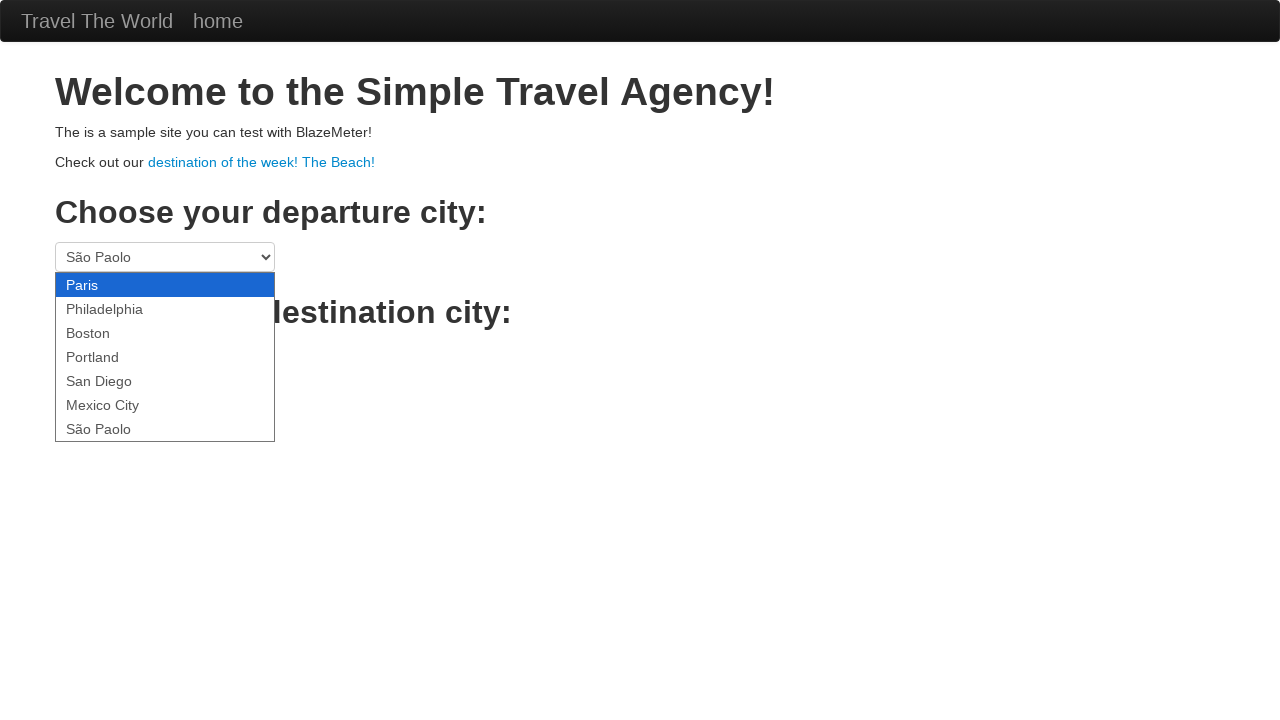

Selected Berlin as destination city on select[name='toPort']
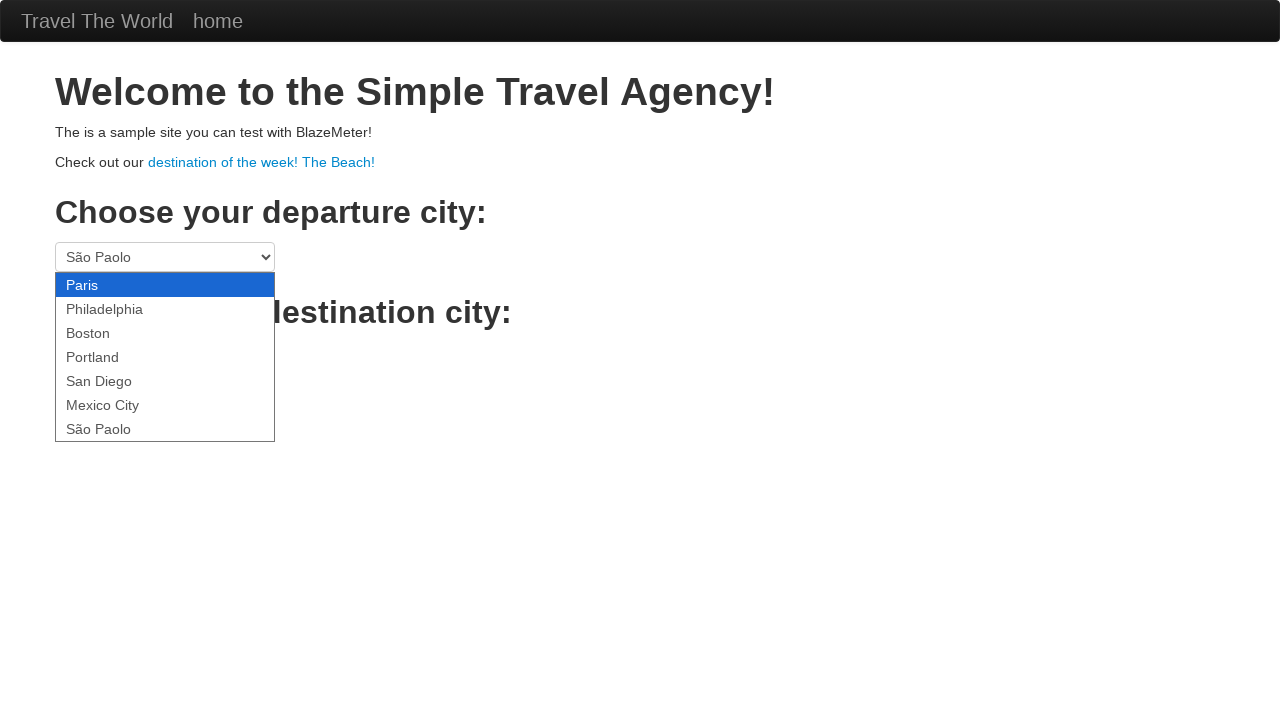

Clicked Find Flights button to navigate to reservation page at (105, 407) on .btn-primary
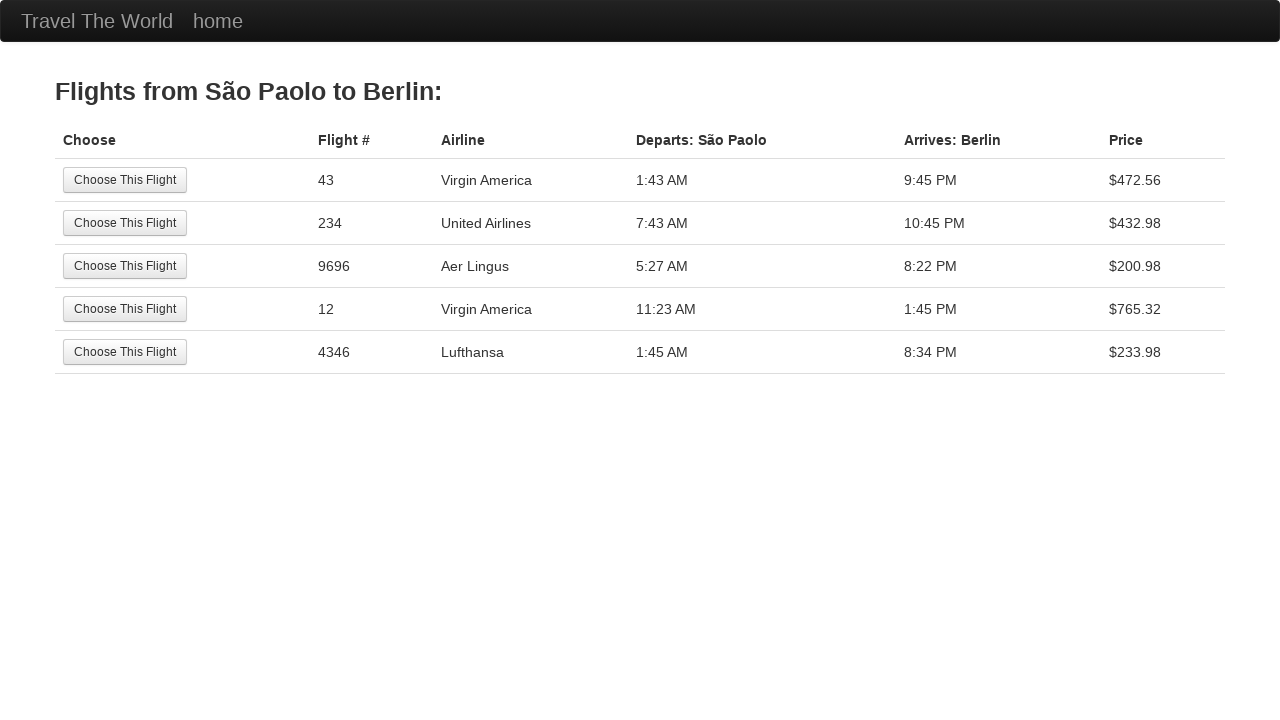

Reservation page loaded successfully
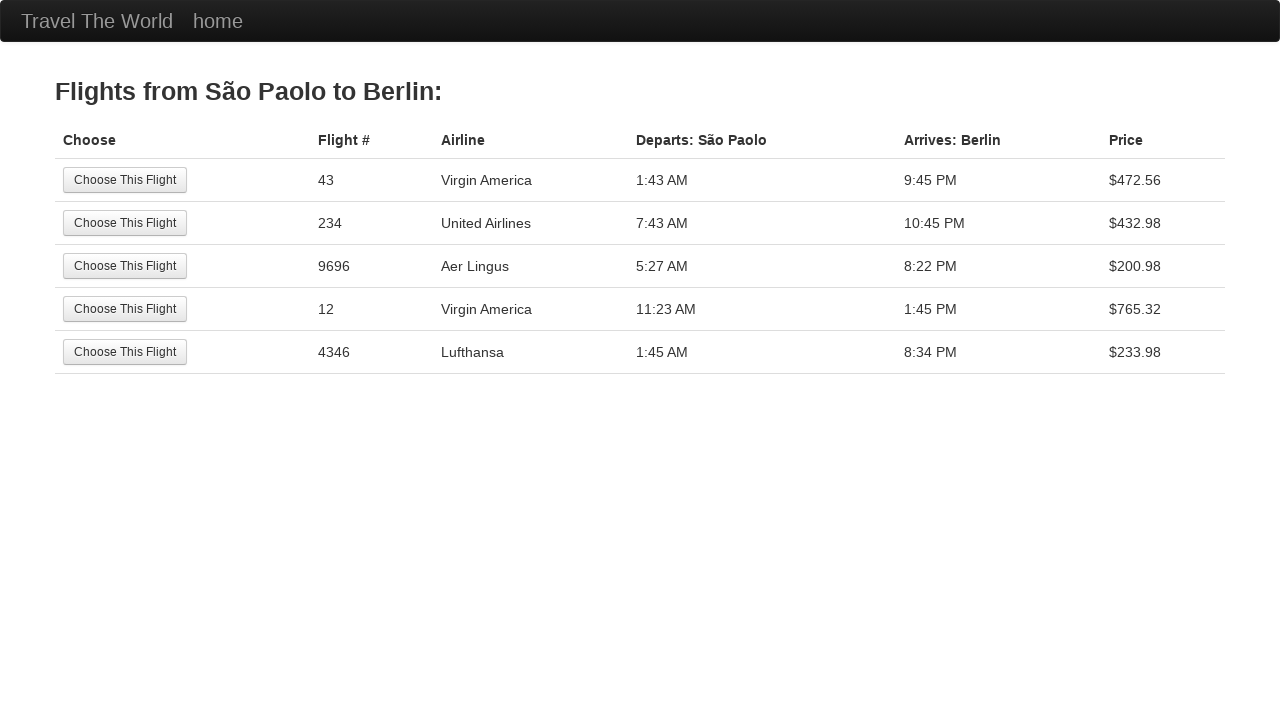

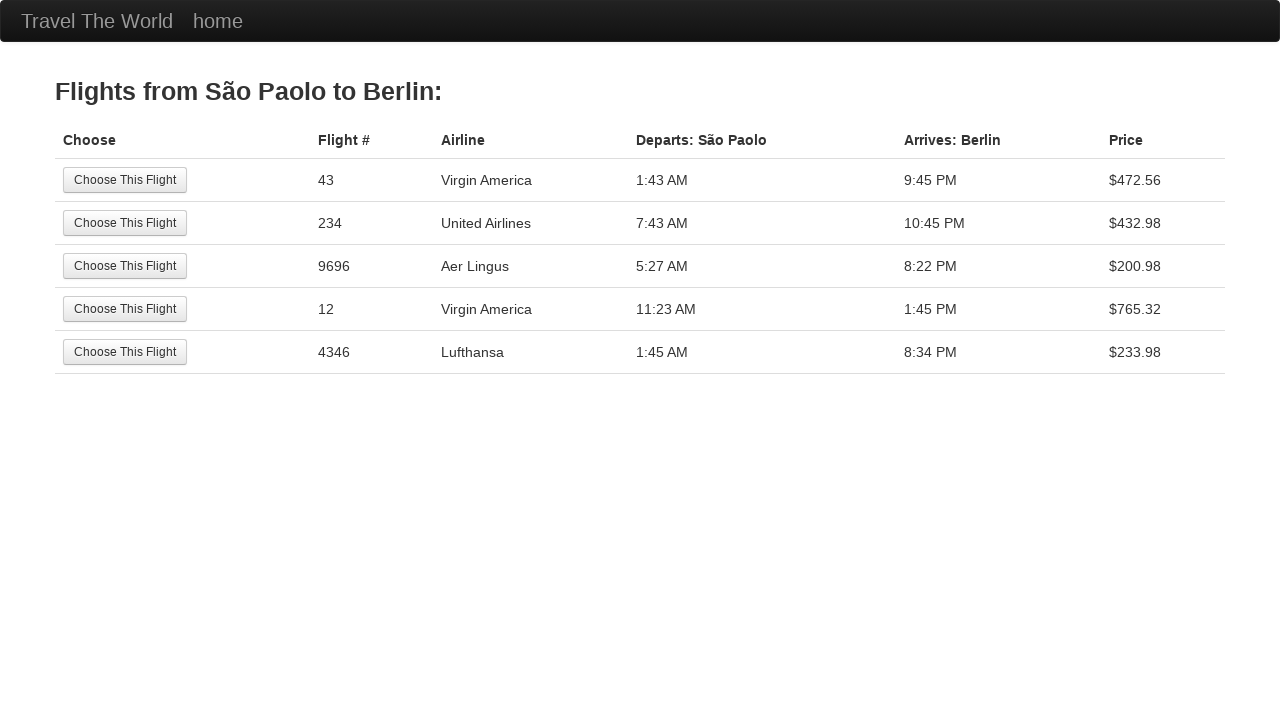